Tests the flight search functionality with a negative assertion check on the Travel The World link text

Starting URL: http://blazedemo.com/

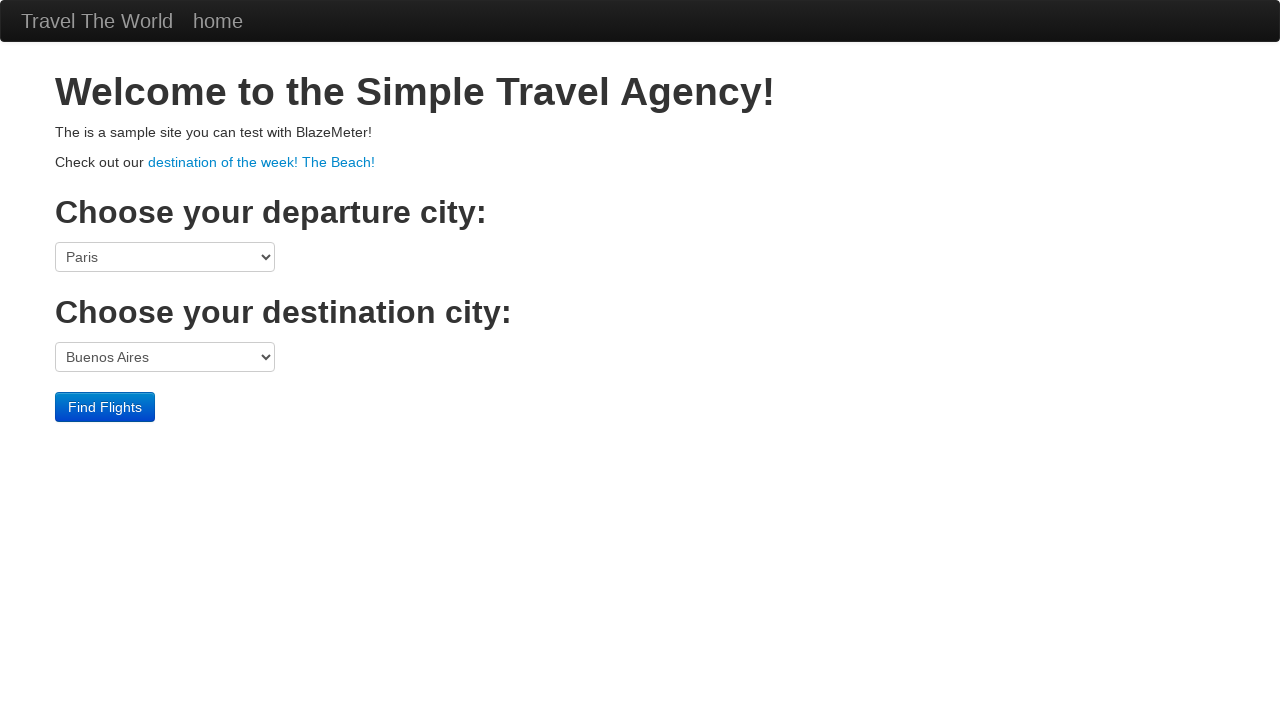

Clicked Find Flights button to search for flights at (105, 407) on input[value='Find Flights']
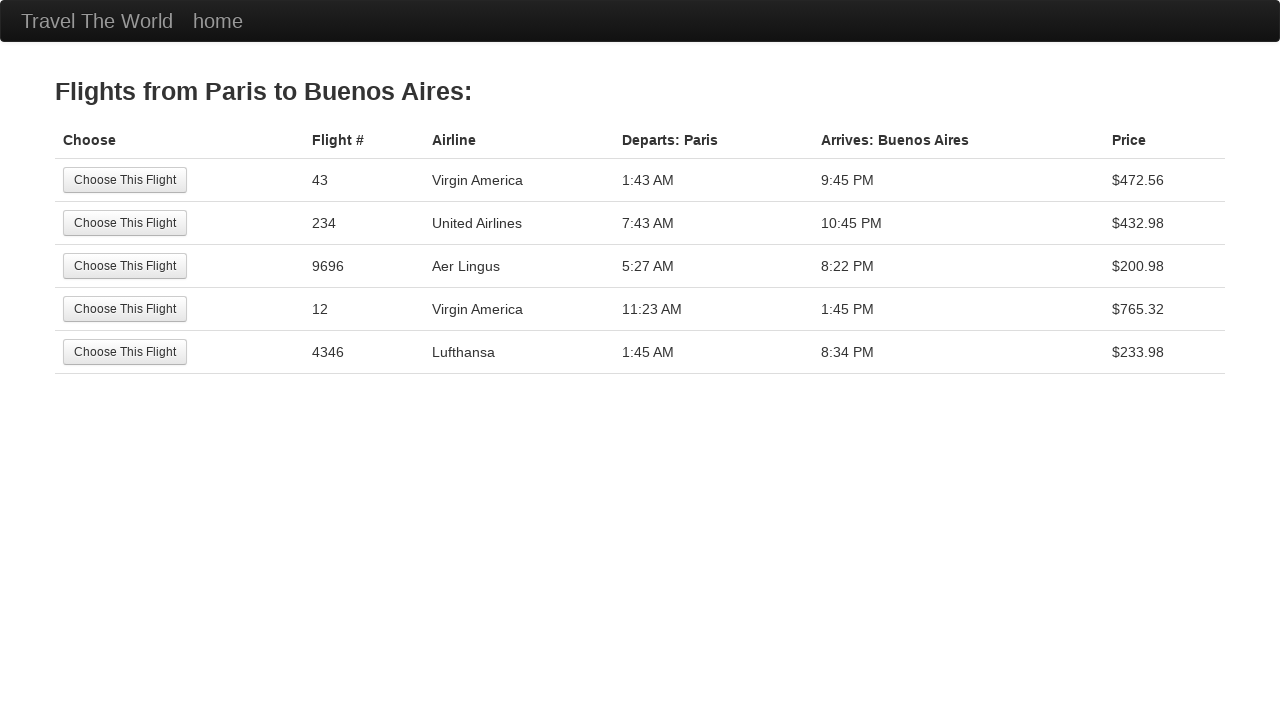

Flight search results page loaded, Travel The World link is present
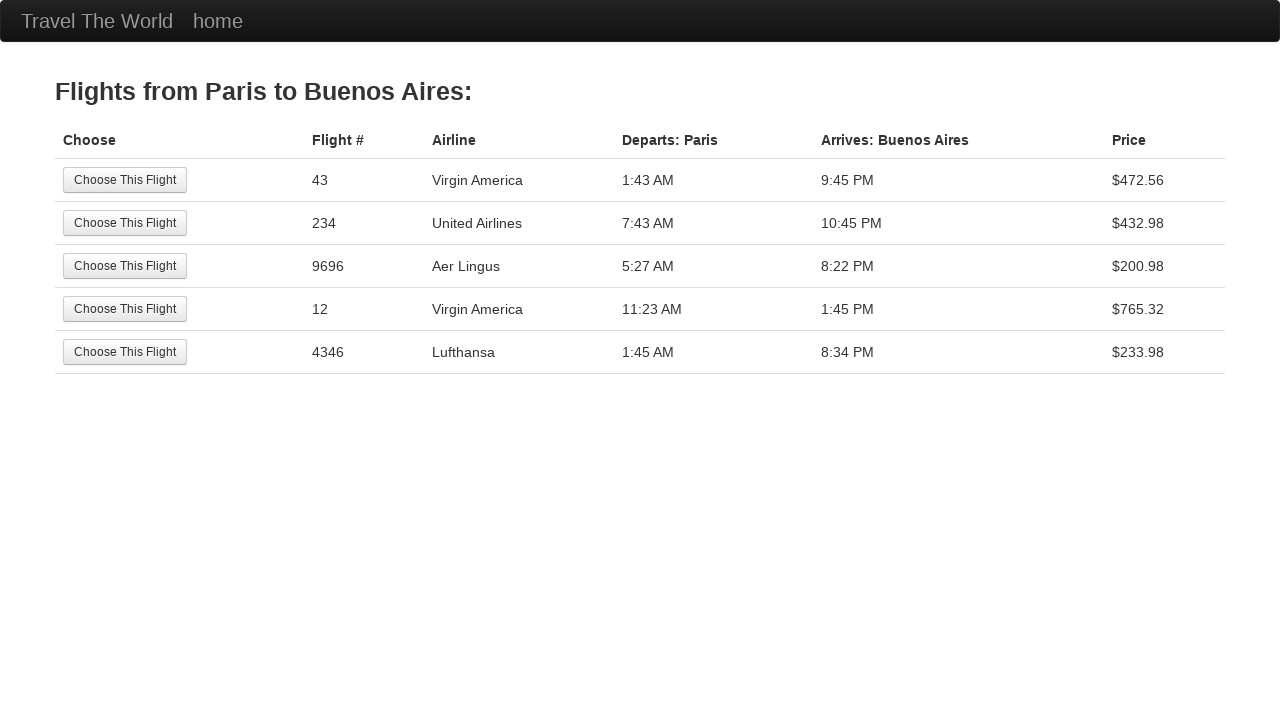

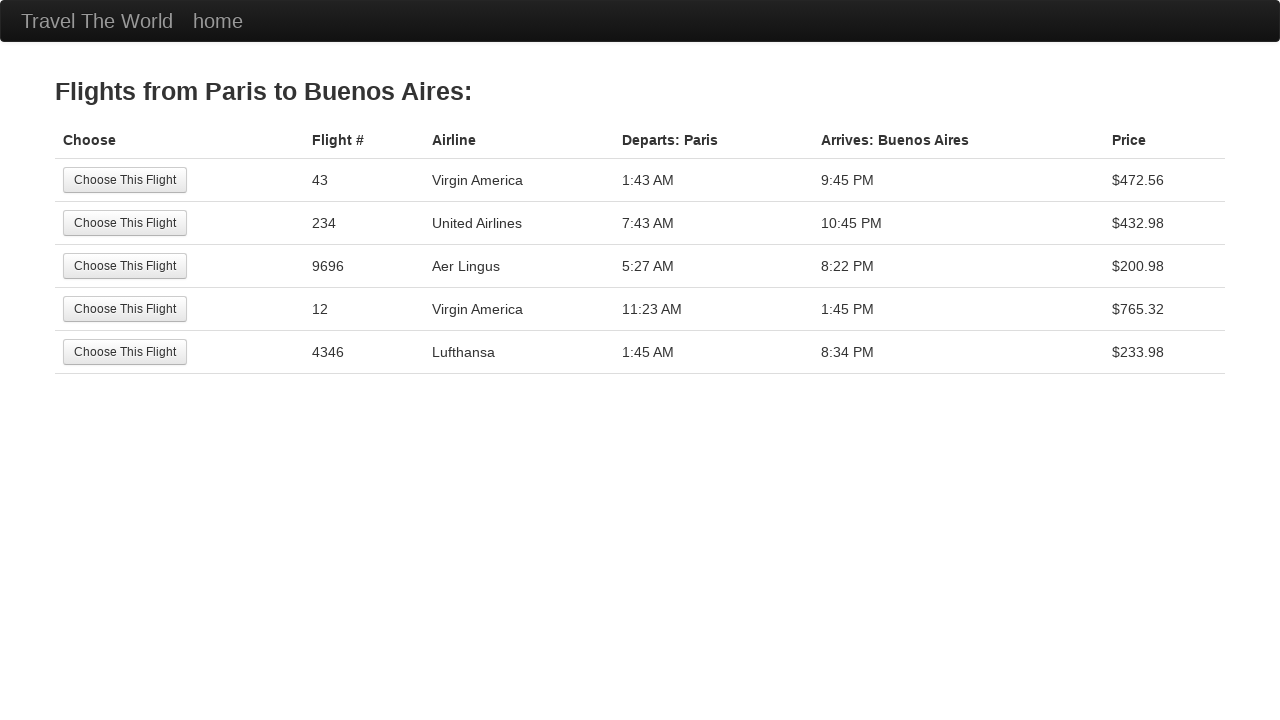